Tests interaction with Shadow DOM elements by locating a button inside a shadow root, retrieving its text, and clicking it.

Starting URL: https://practice.expandtesting.com/shadowdom

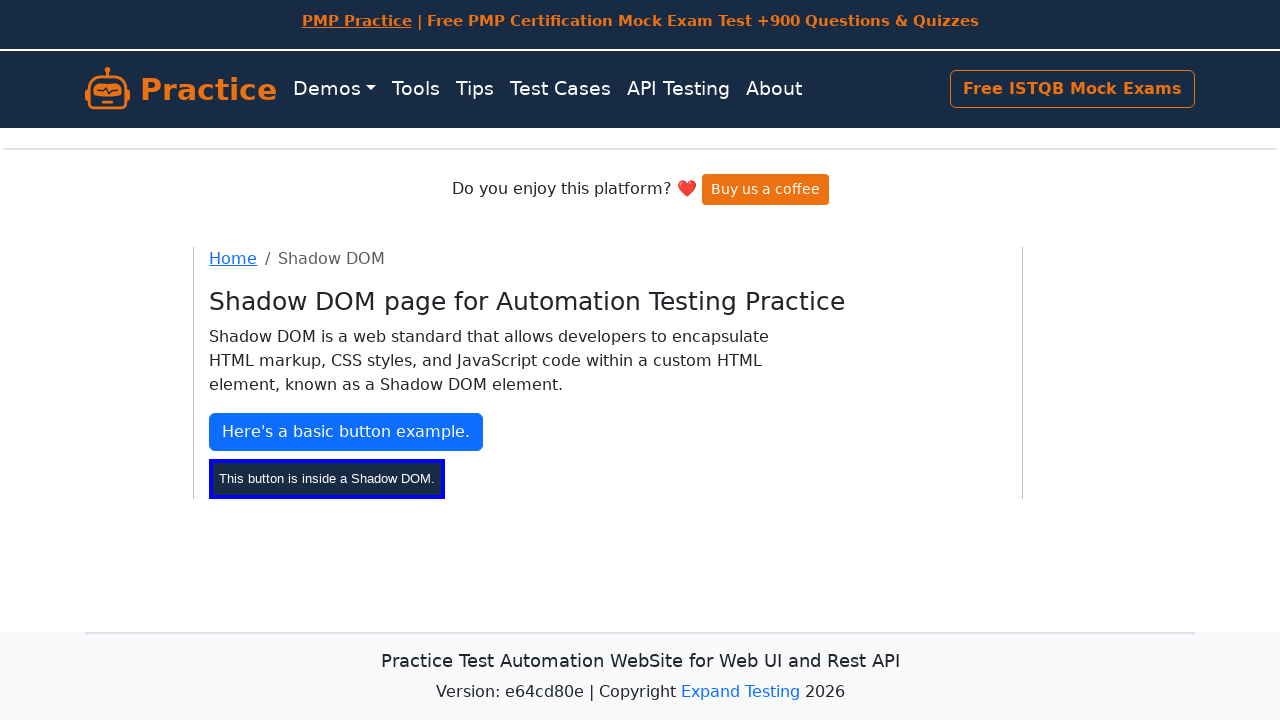

Shadow host element is present
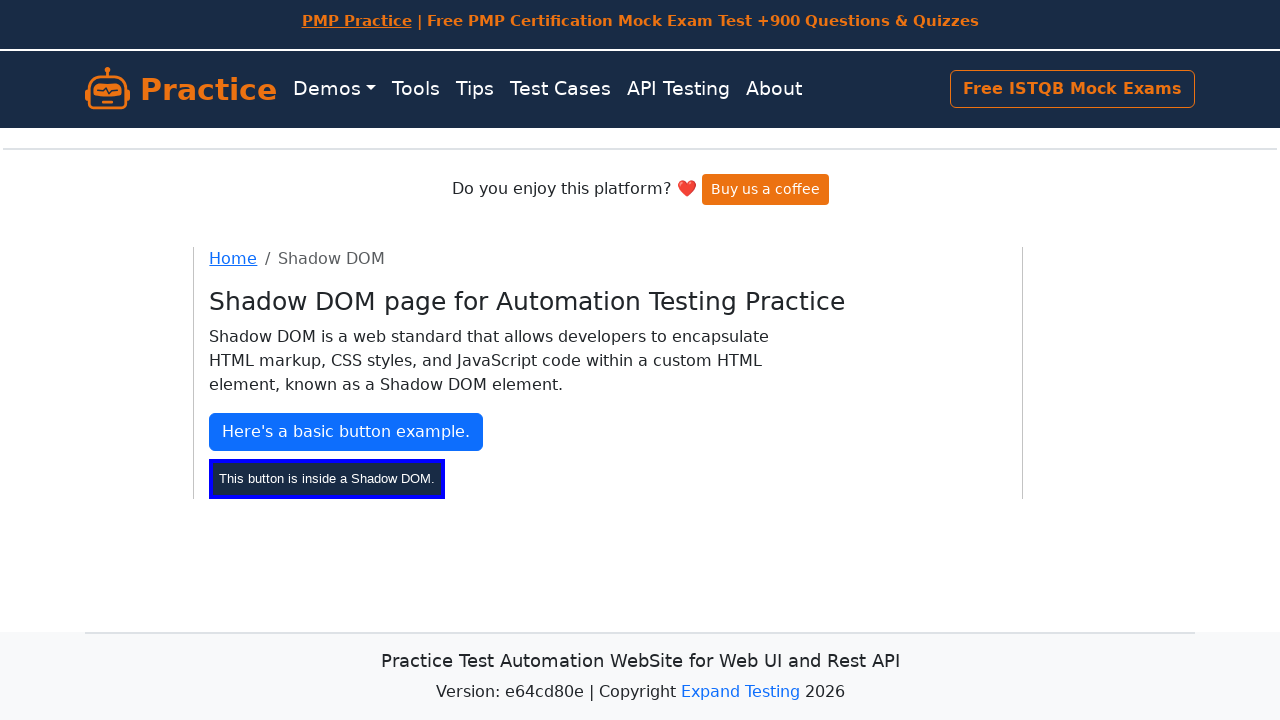

Located button inside shadow DOM
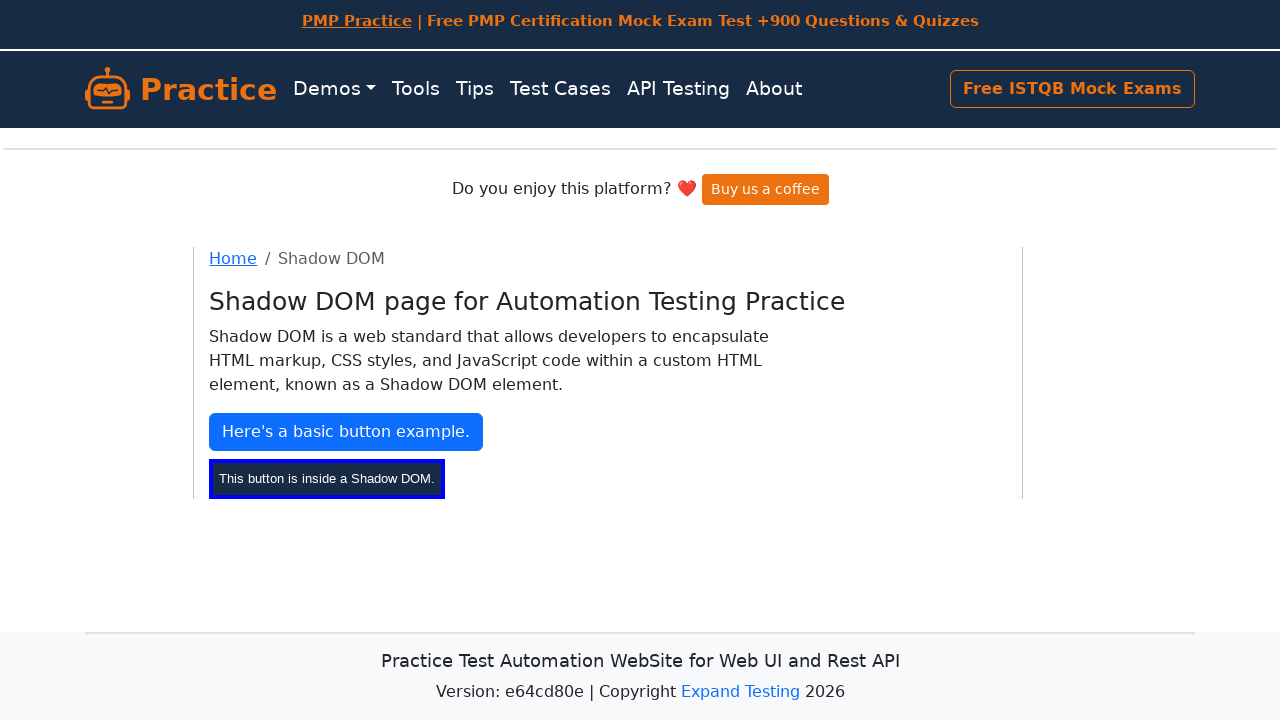

Retrieved button text: This button is inside a Shadow DOM.
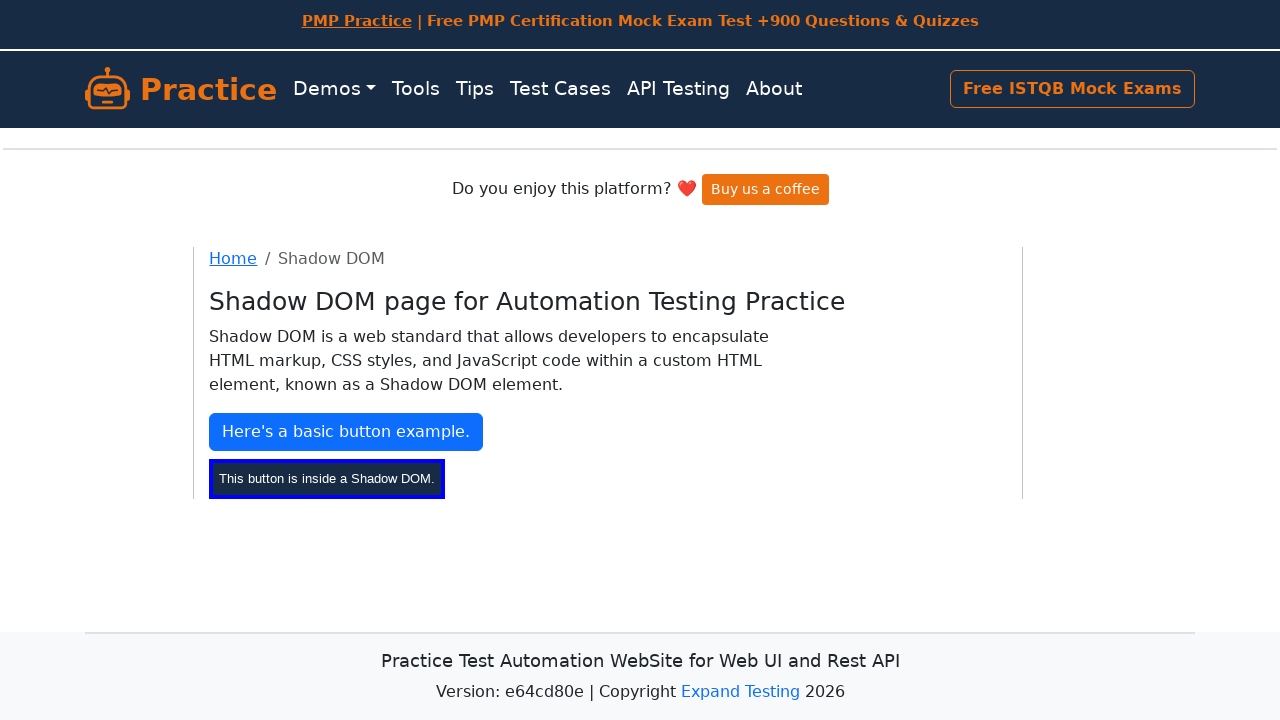

Clicked the shadow DOM button at (327, 478) on #shadow-host >> #my-btn
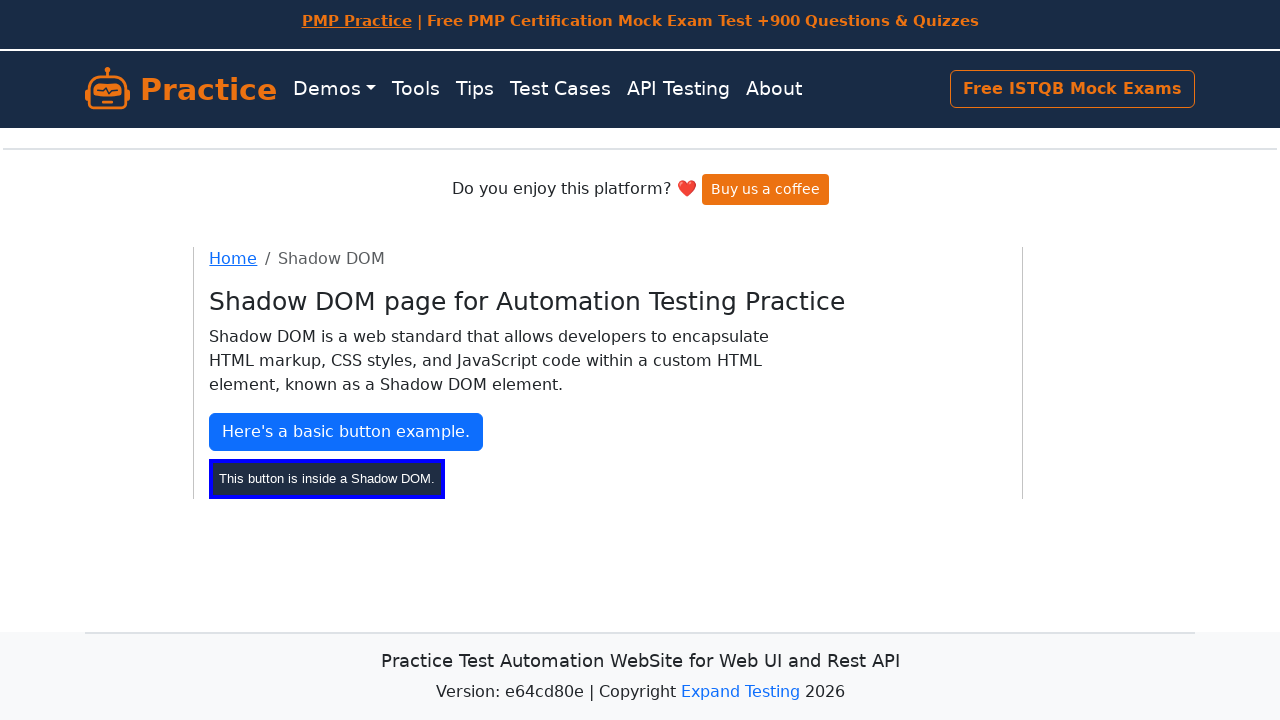

Waited 1 second for click effects
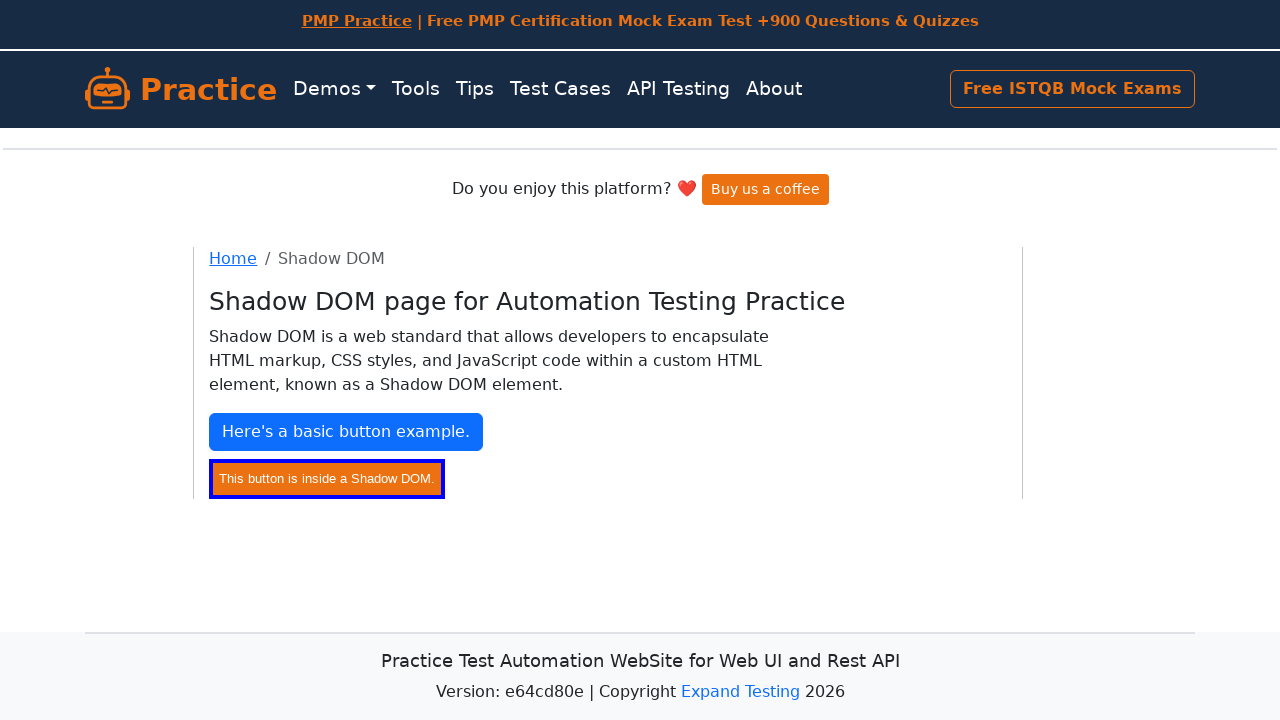

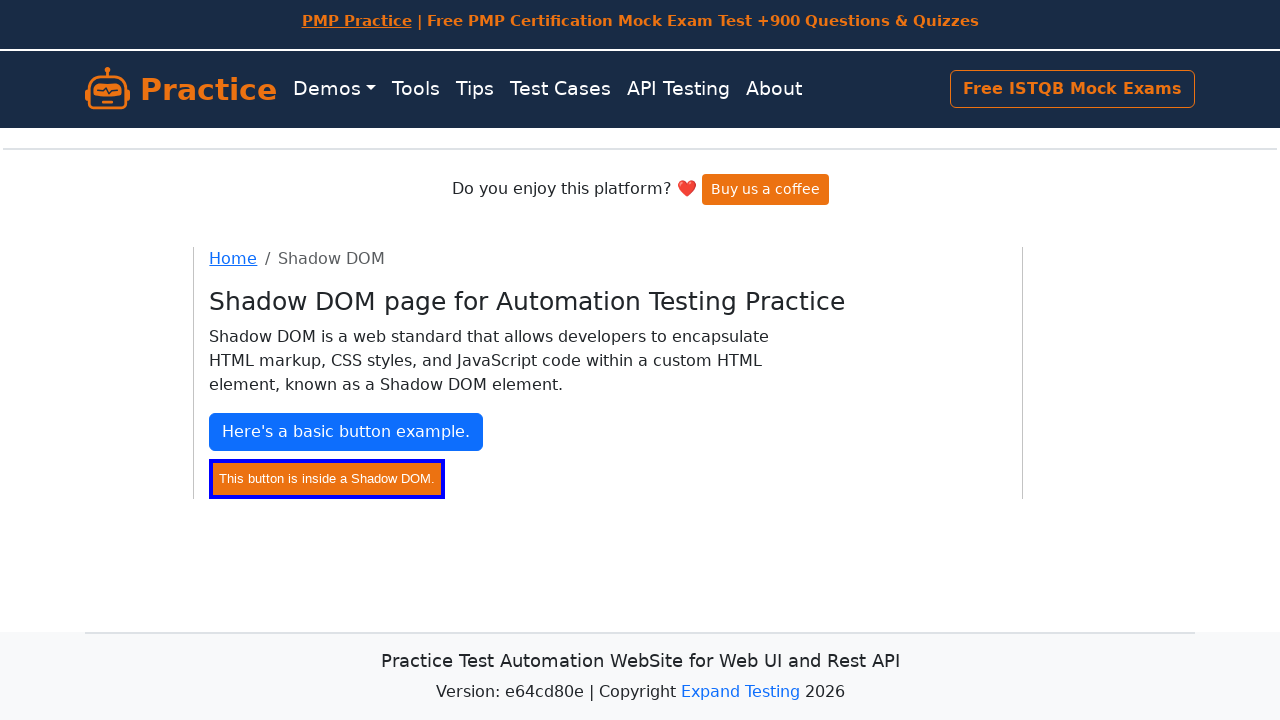